Tests filling a text field on a registration form and verifies the entered value can be retrieved. Demonstrates form field interaction by entering a first name and reading back the input value.

Starting URL: https://naveenautomationlabs.com/opencart/index.php?route=account/register

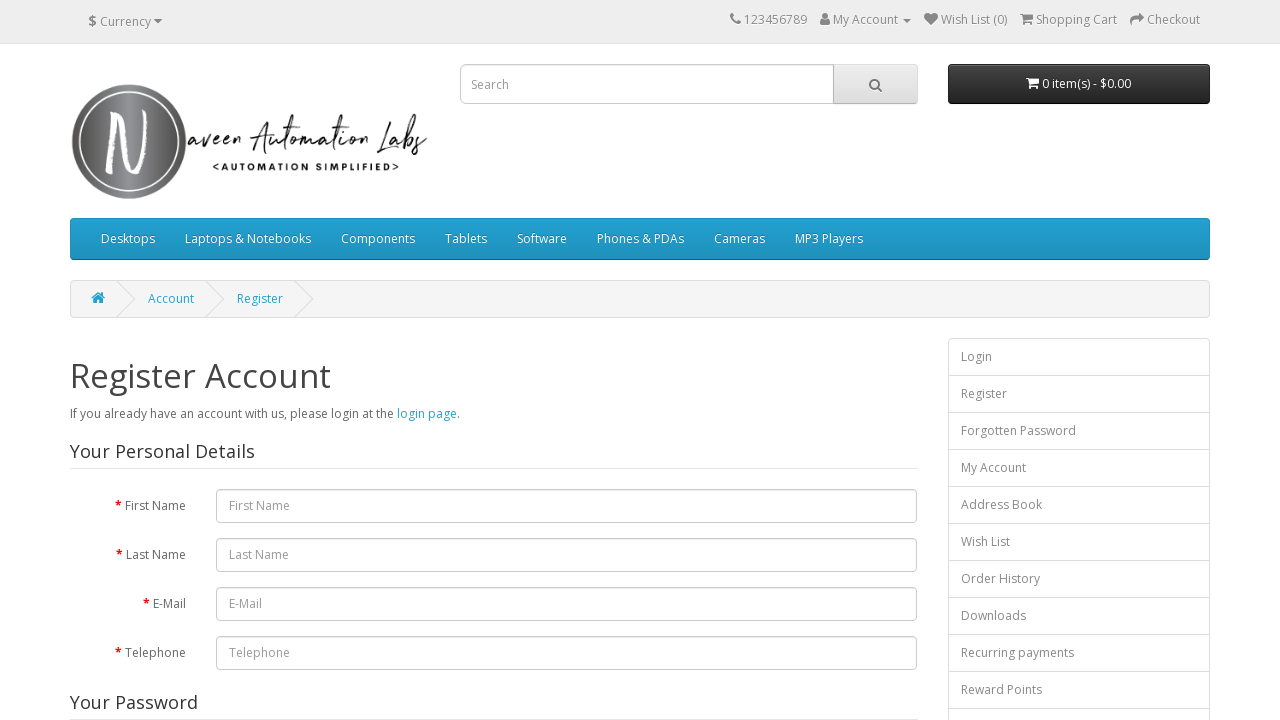

Filled first name field with 'AutomationTest' on #input-firstname
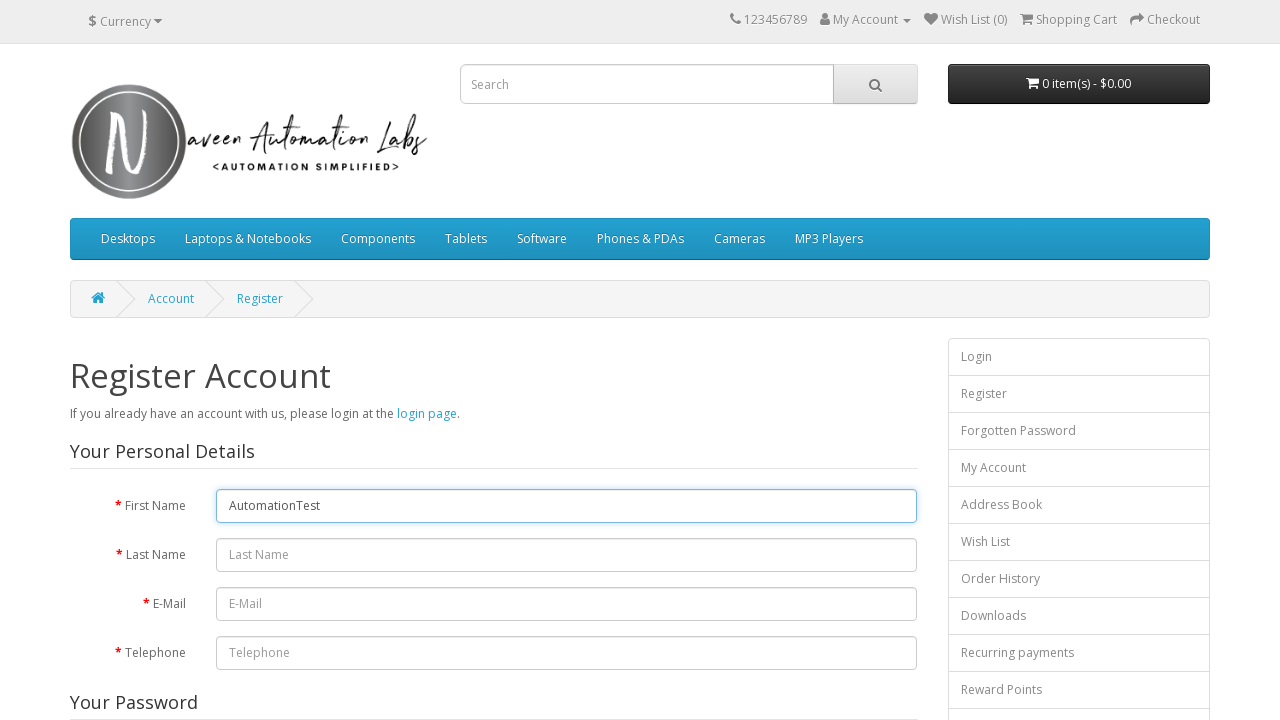

Retrieved first name input value: 'AutomationTest'
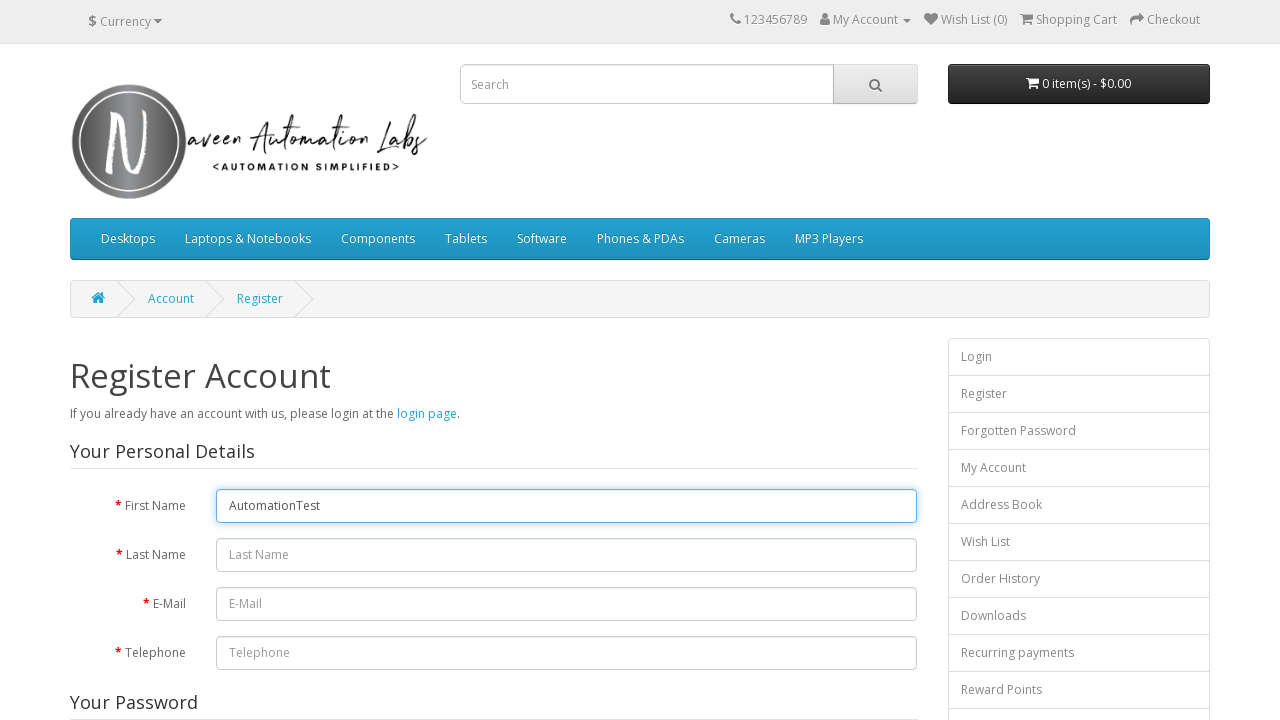

Printed first name value to console
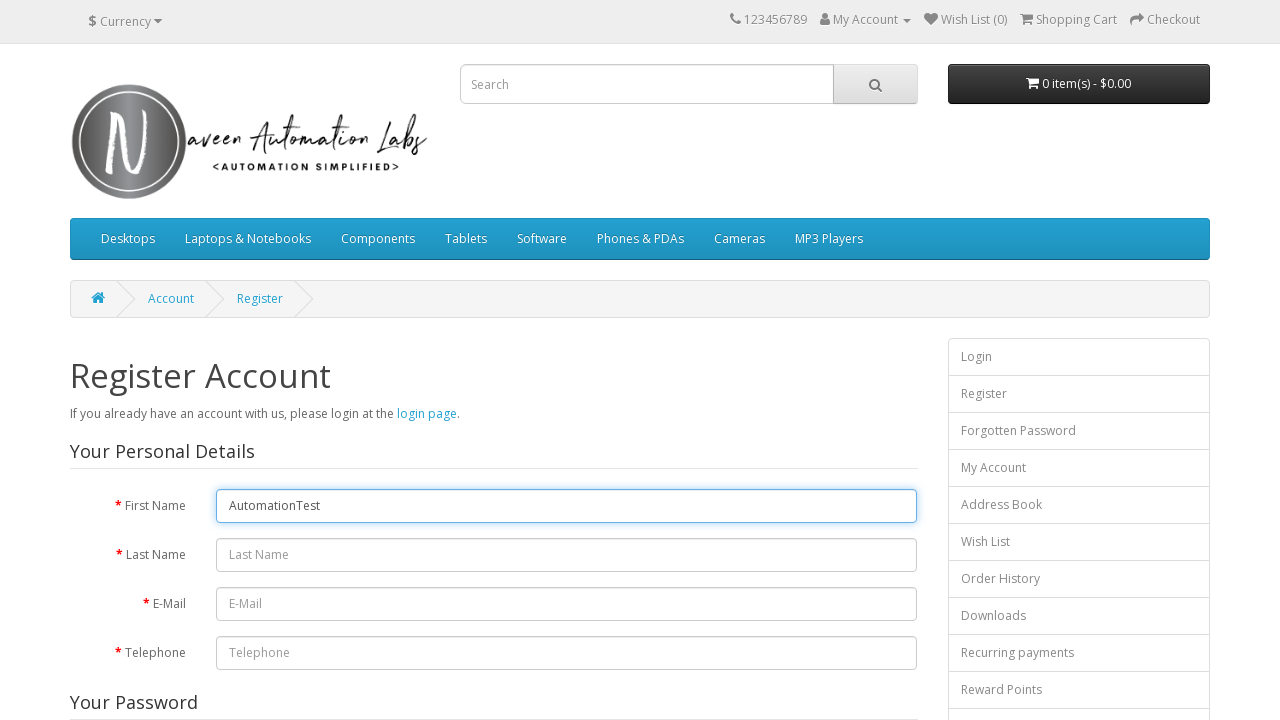

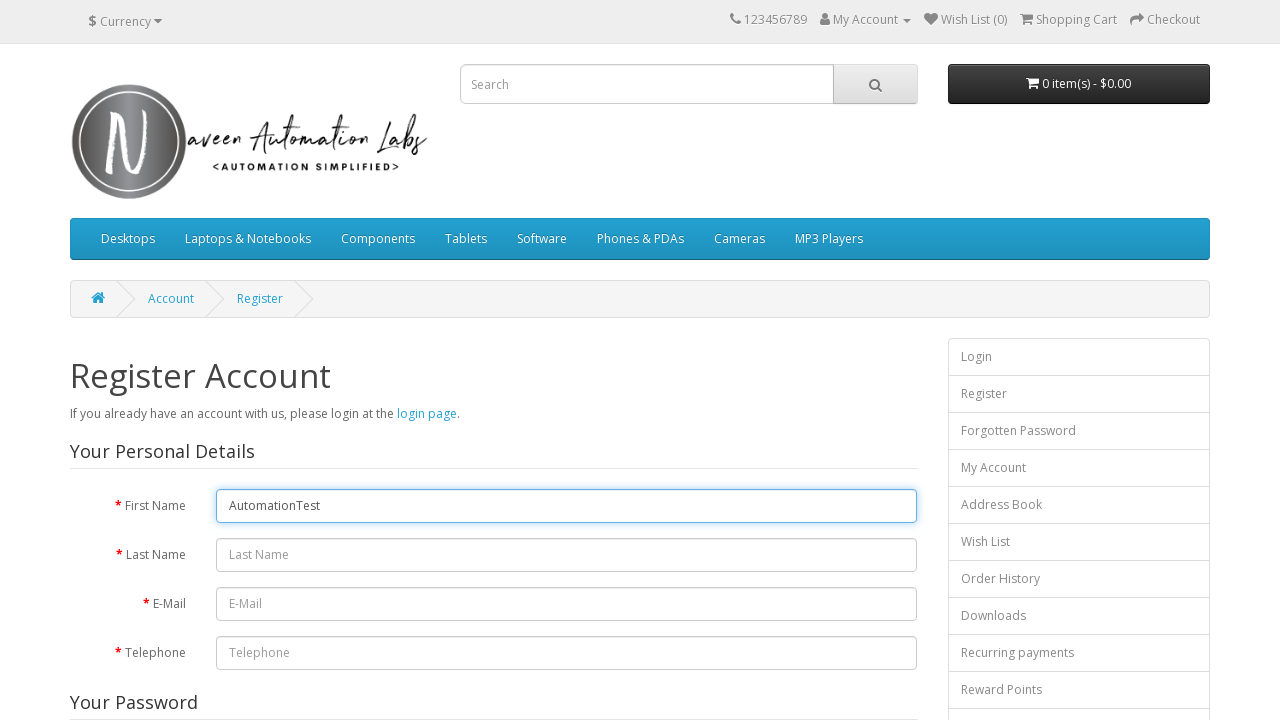